Tests element scrolling functionality by navigating to IKEA website and scrolling to bring the "This is IKEA" link into view

Starting URL: https://www.ikea.com/us/en/

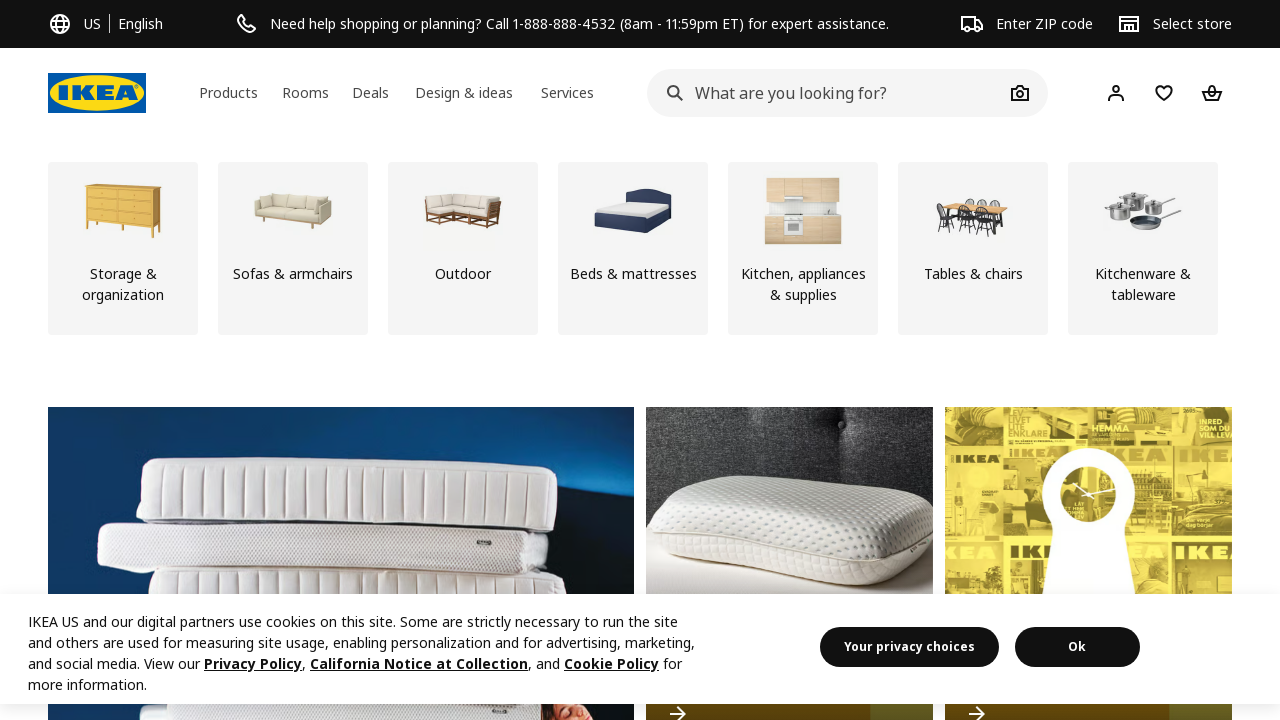

Waited for page to reach domcontentloaded state
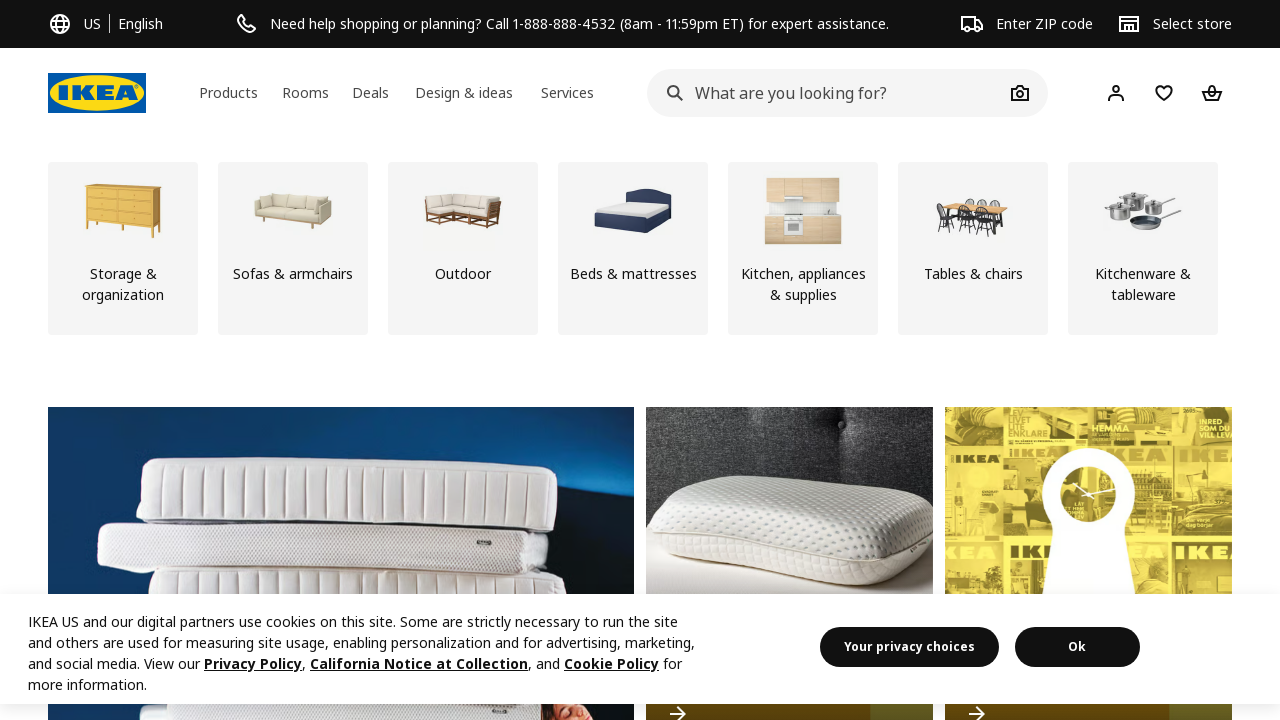

Located 'This is IKEA' link element
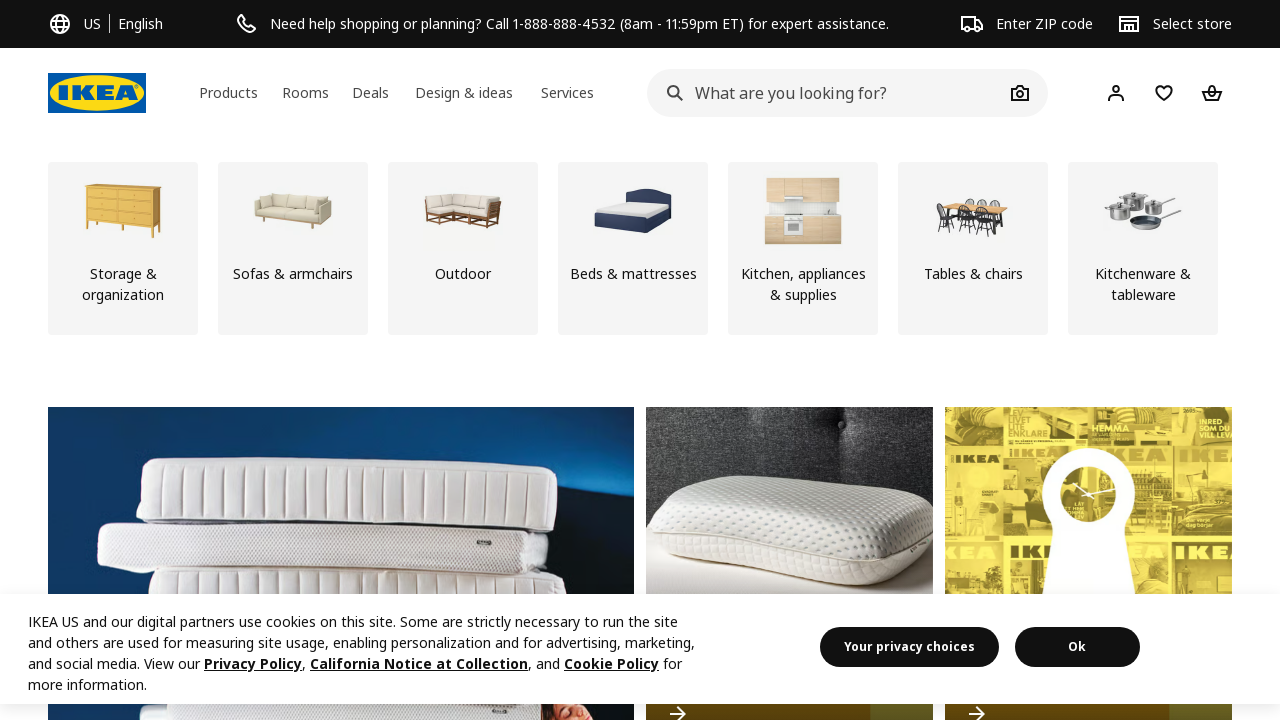

Scrolled to bring 'This is IKEA' link into view
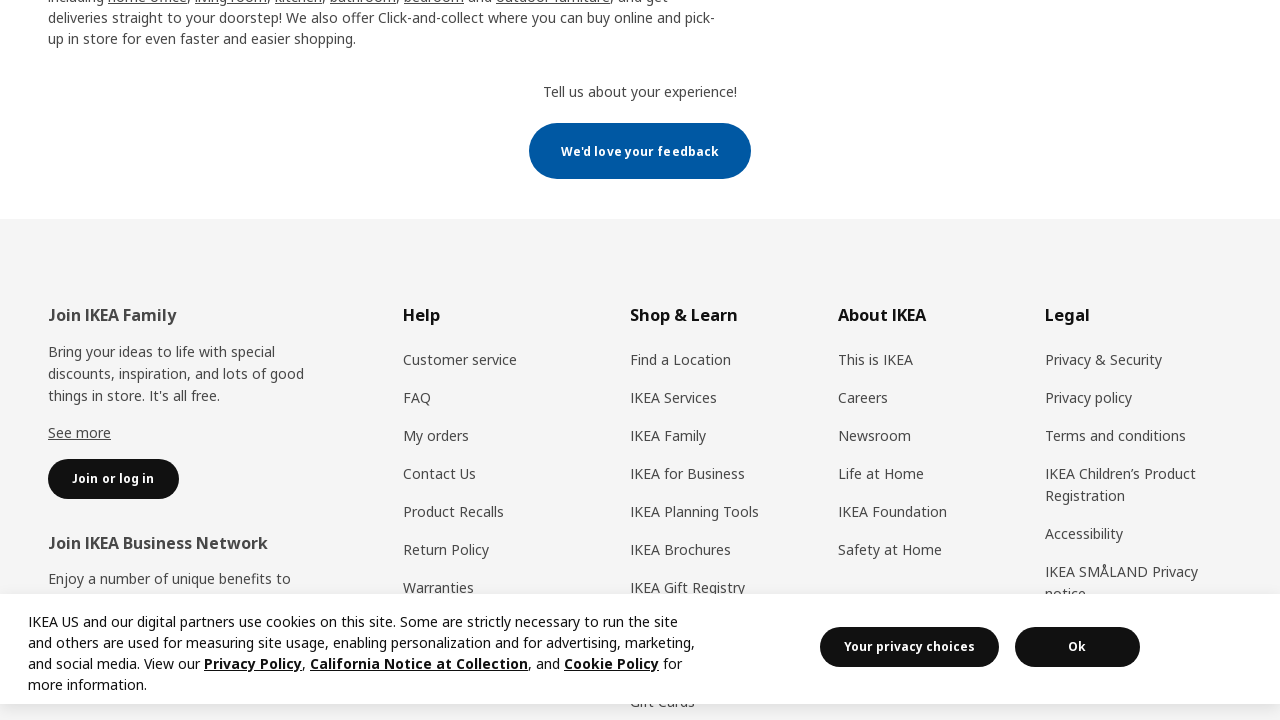

Verified 'This is IKEA' link element is visible
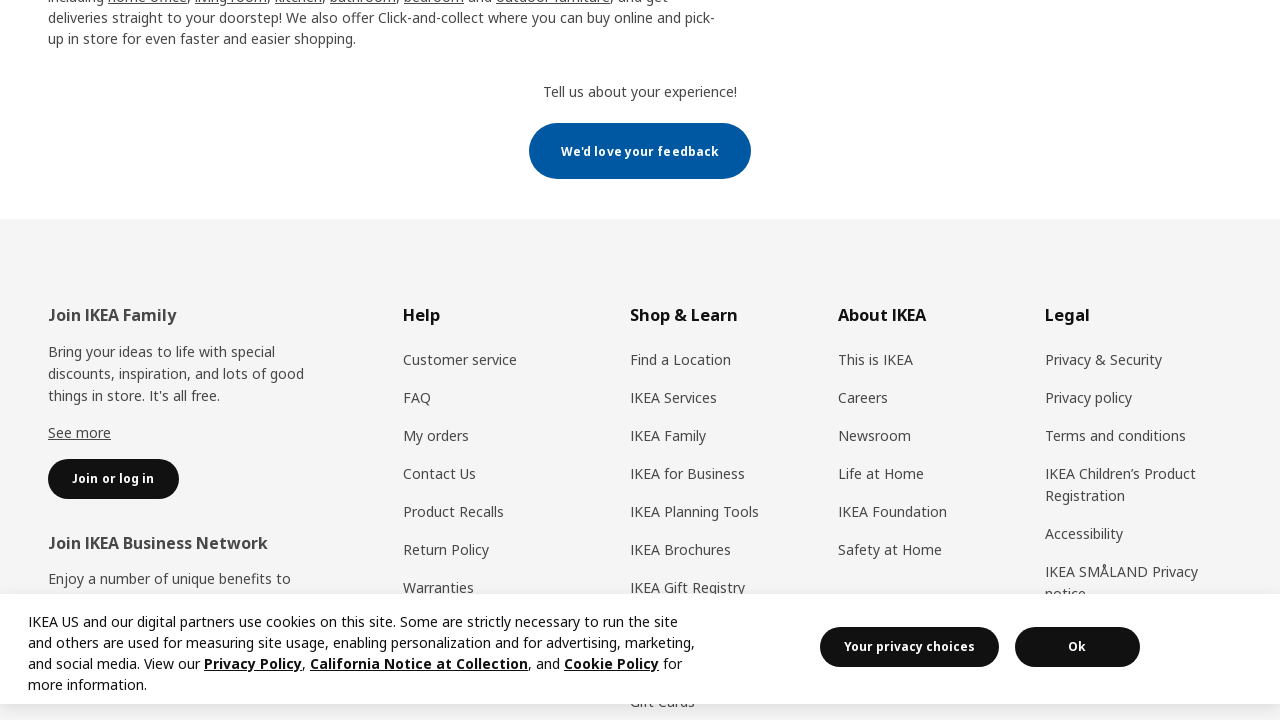

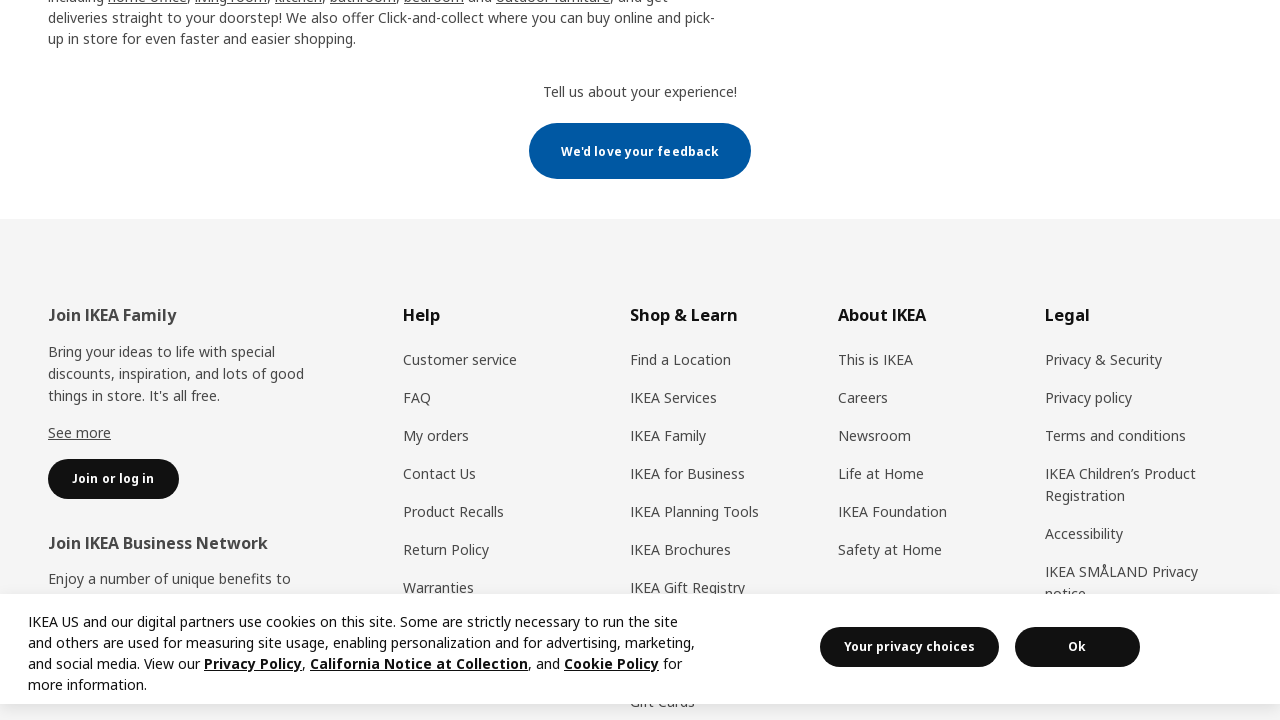